Tests calculator 3+3+3 operation using keyboard input

Starting URL: http://mhunterak.github.io/calc.html

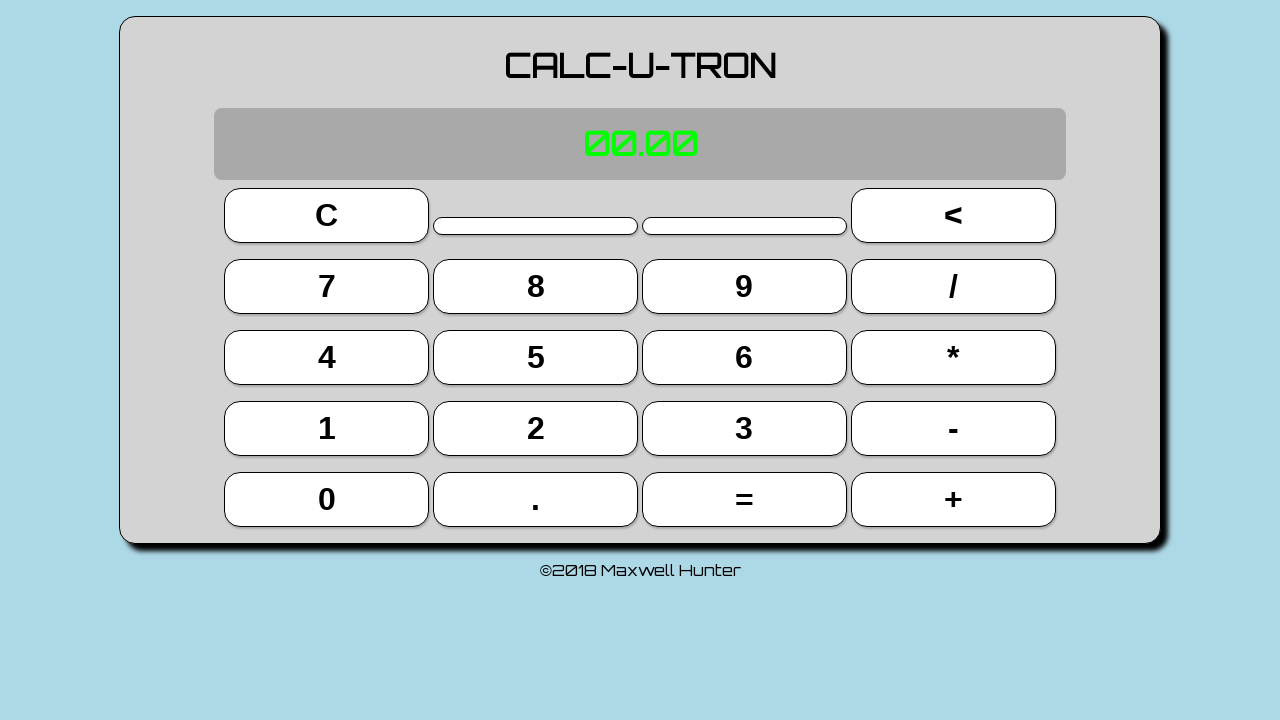

Page loaded and DOM content ready
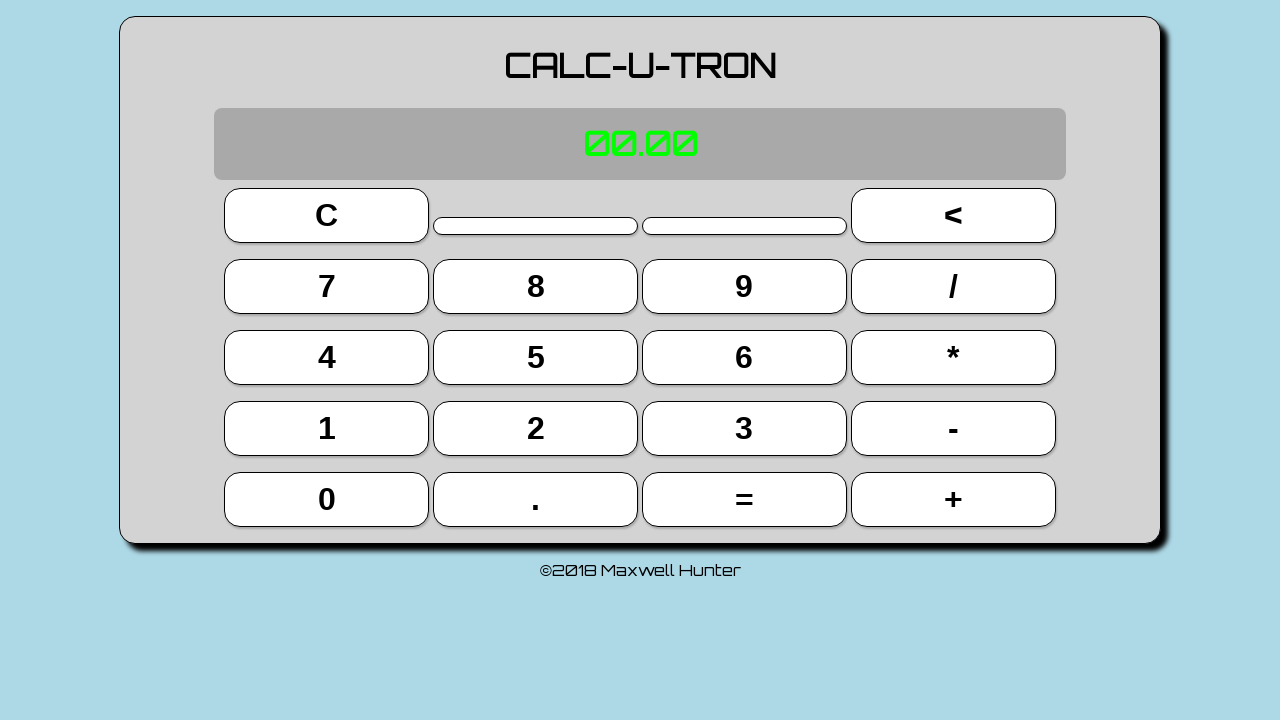

Pressed key '3'
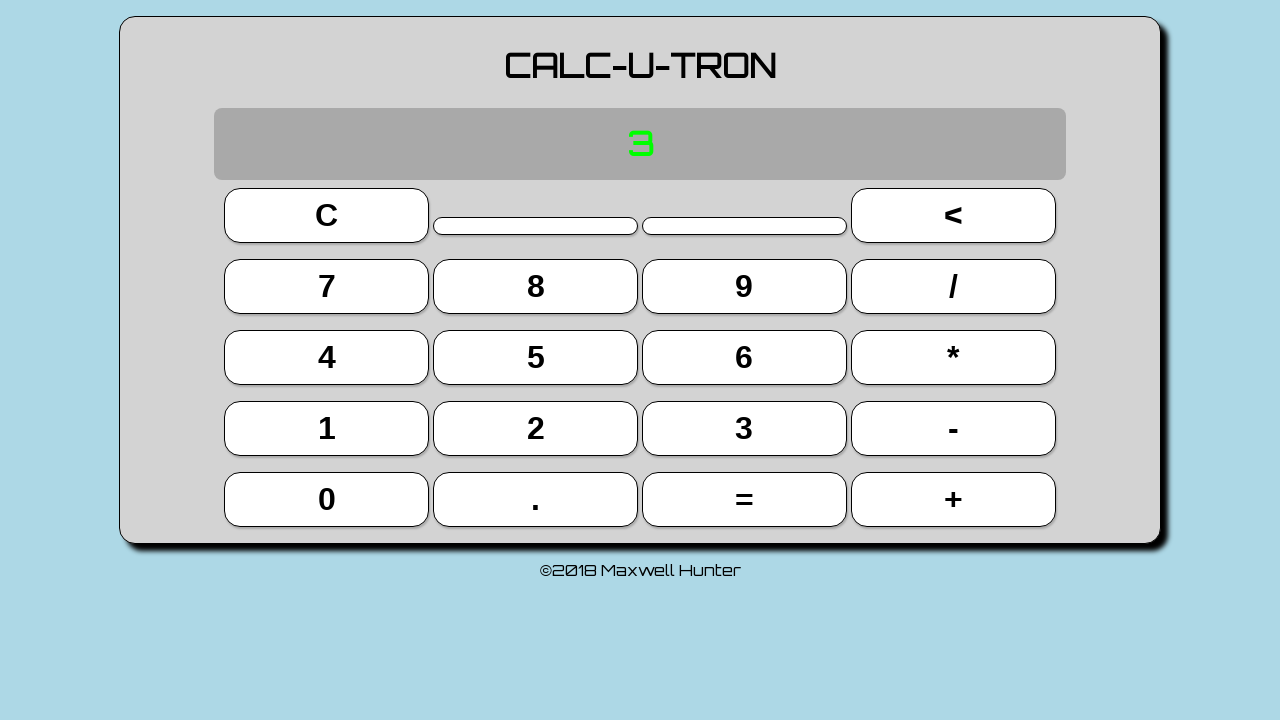

Pressed key '+'
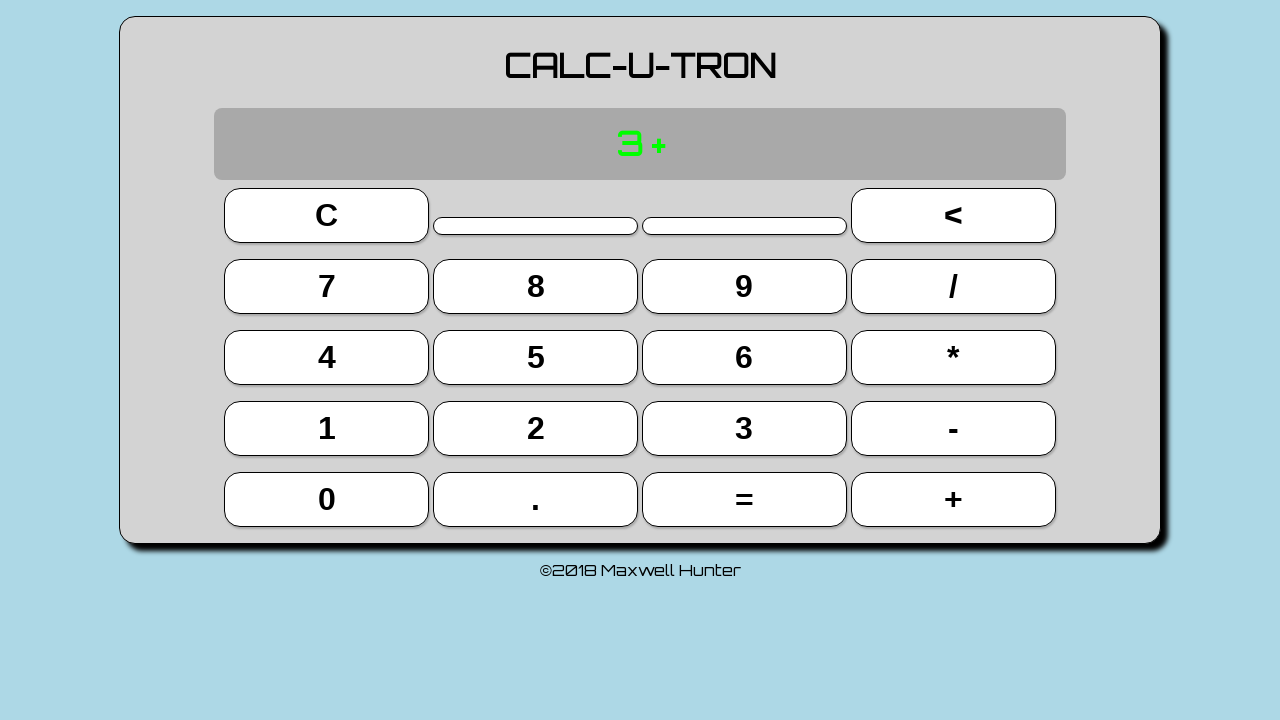

Pressed key '3'
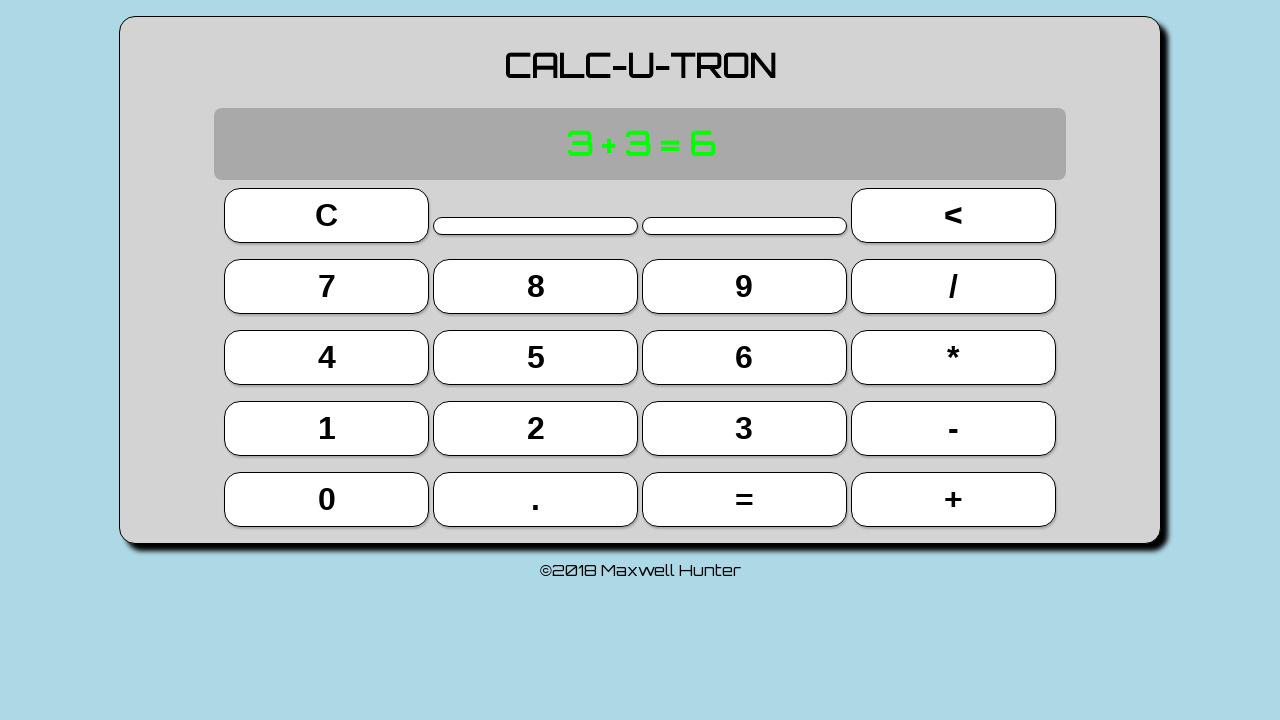

Pressed key 'Enter' to calculate 3+3
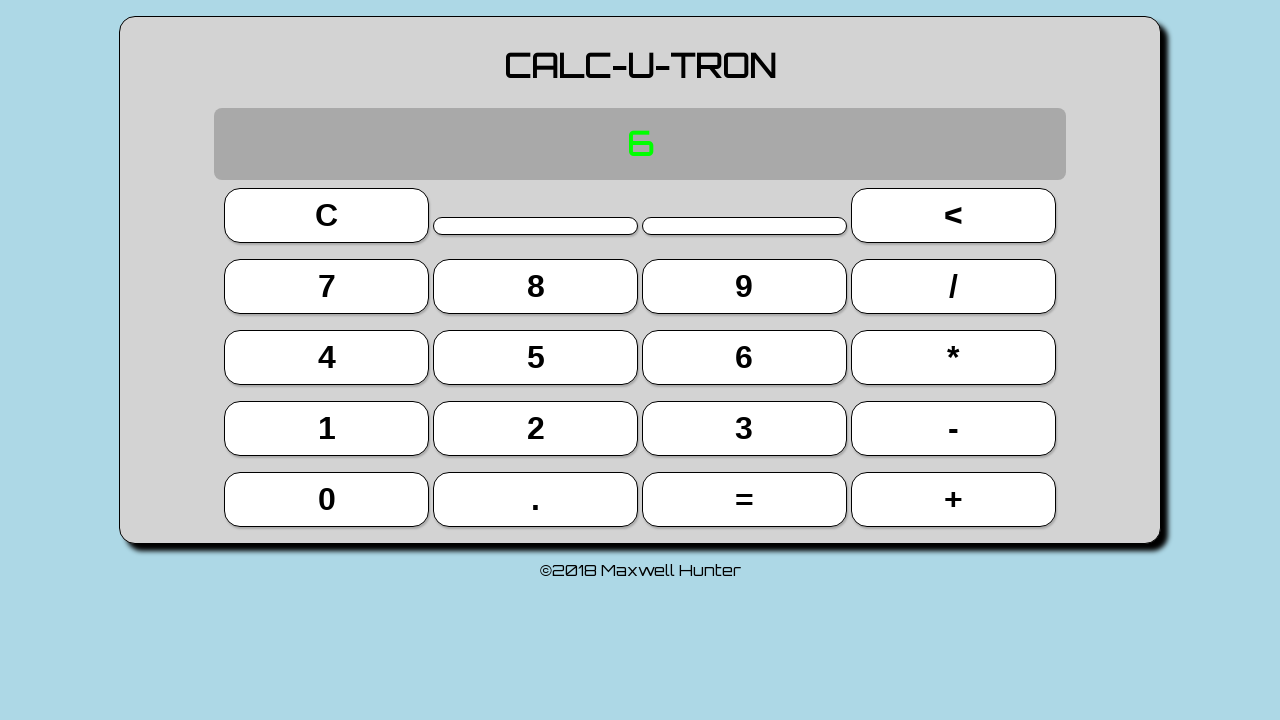

Pressed key '+'
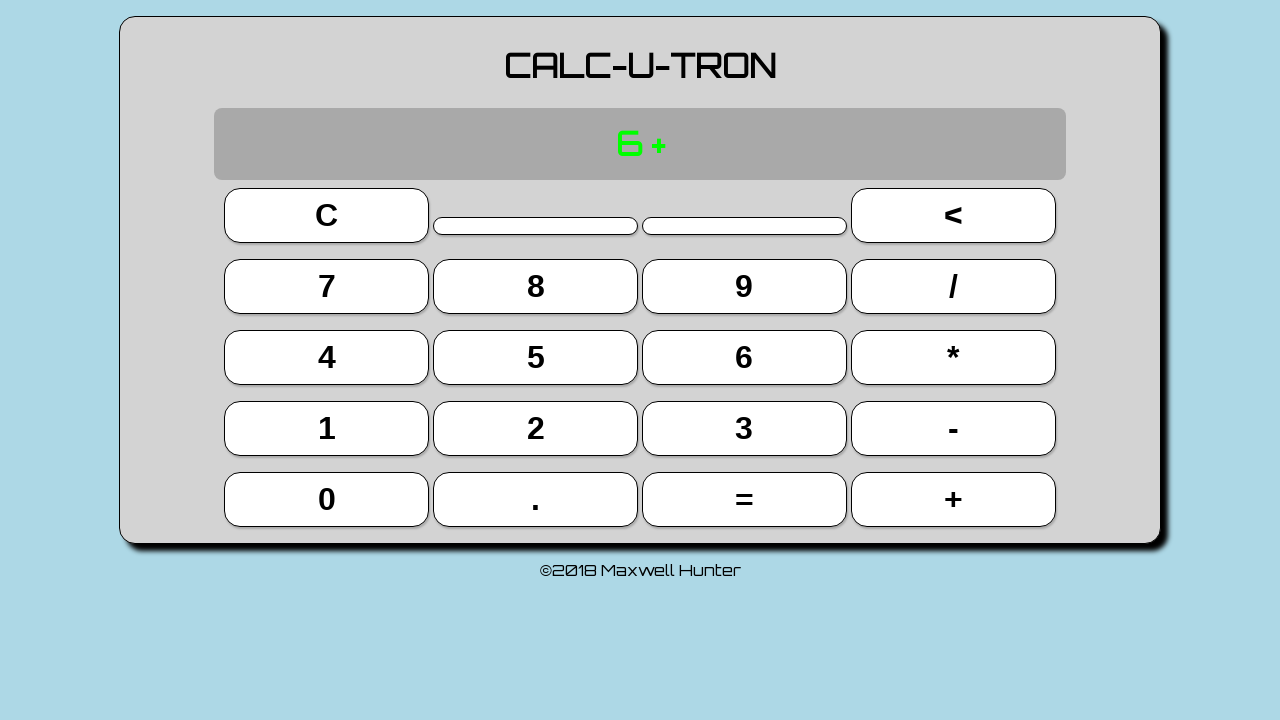

Pressed key '3'
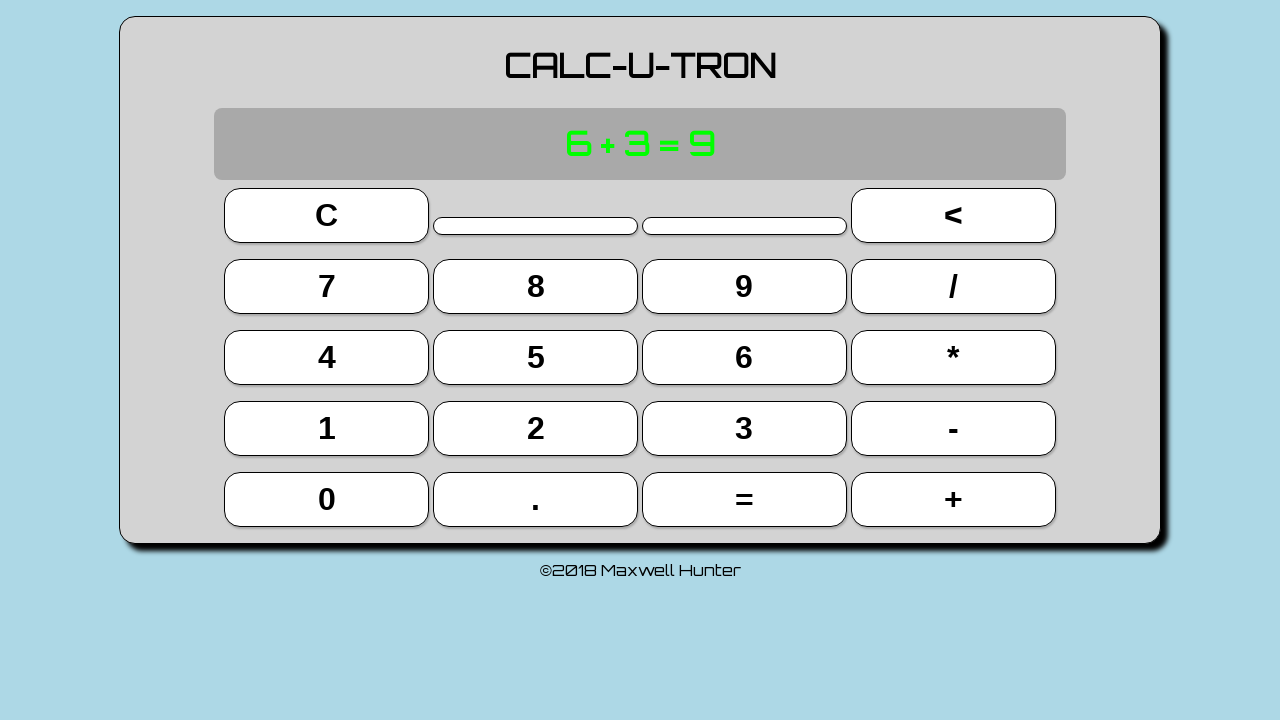

Pressed key 'Enter' to calculate result of 6+3
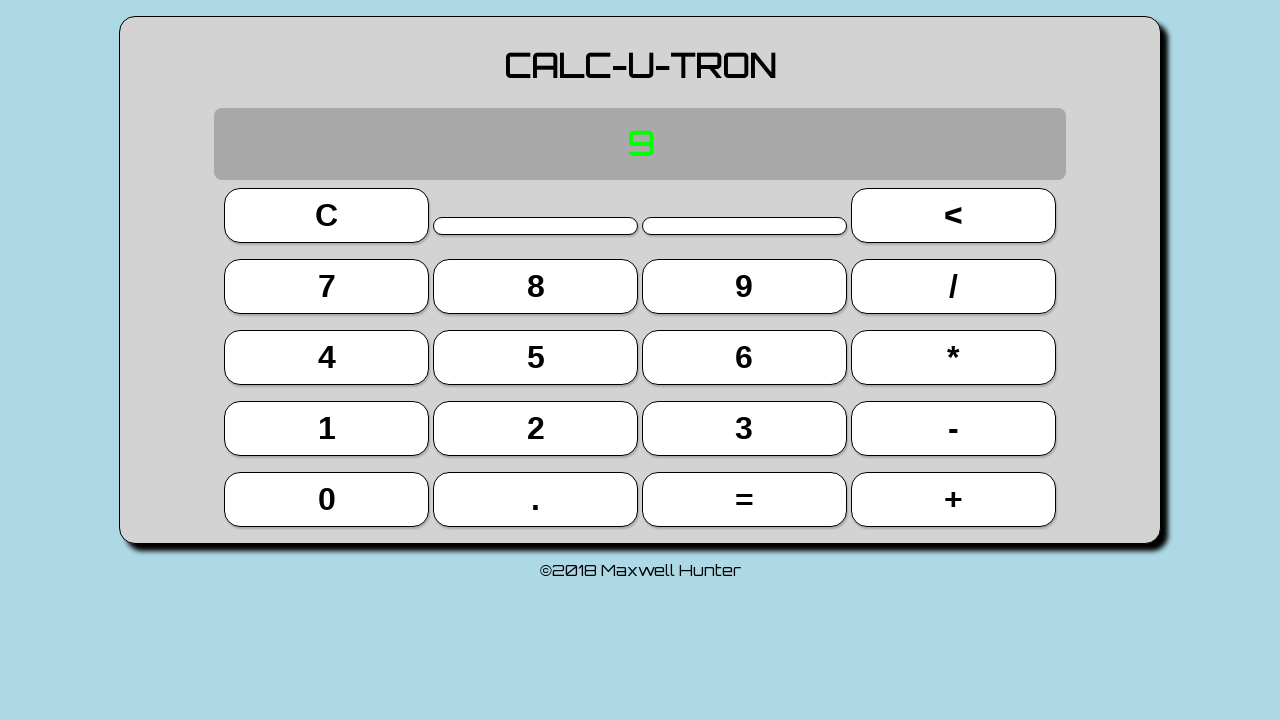

Located display element
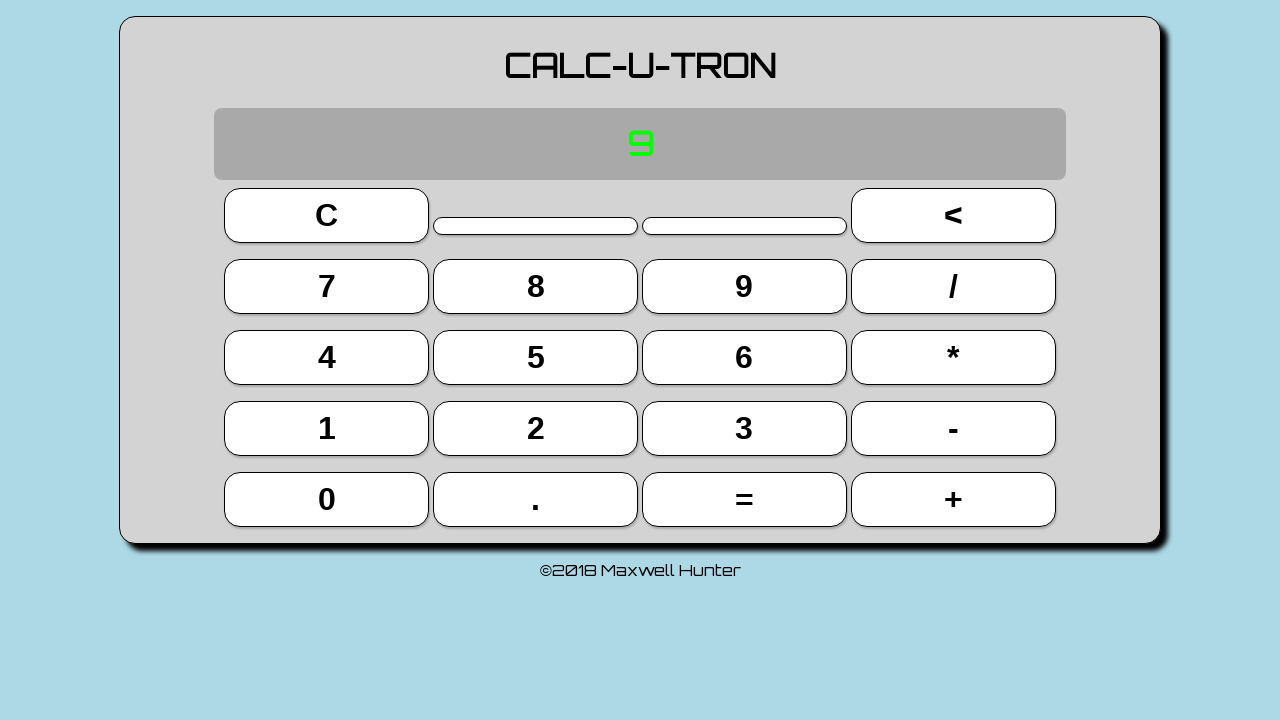

Verified calculator display shows '9' - assertion passed
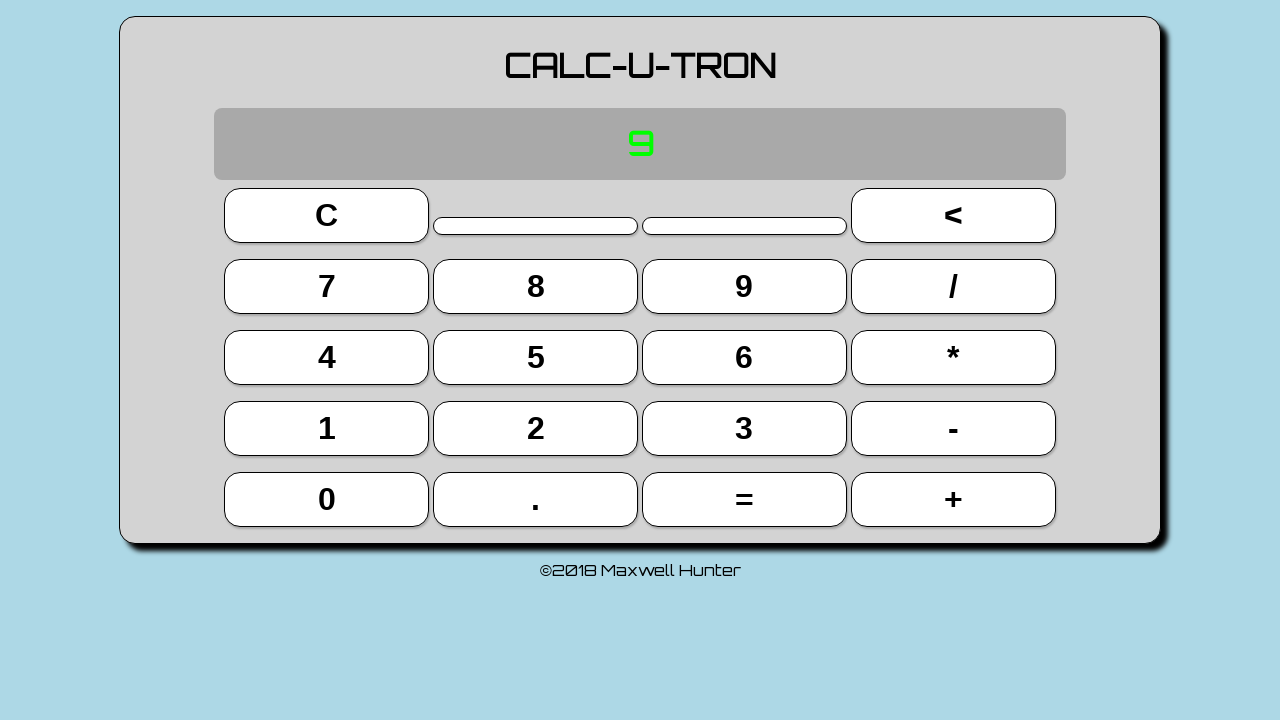

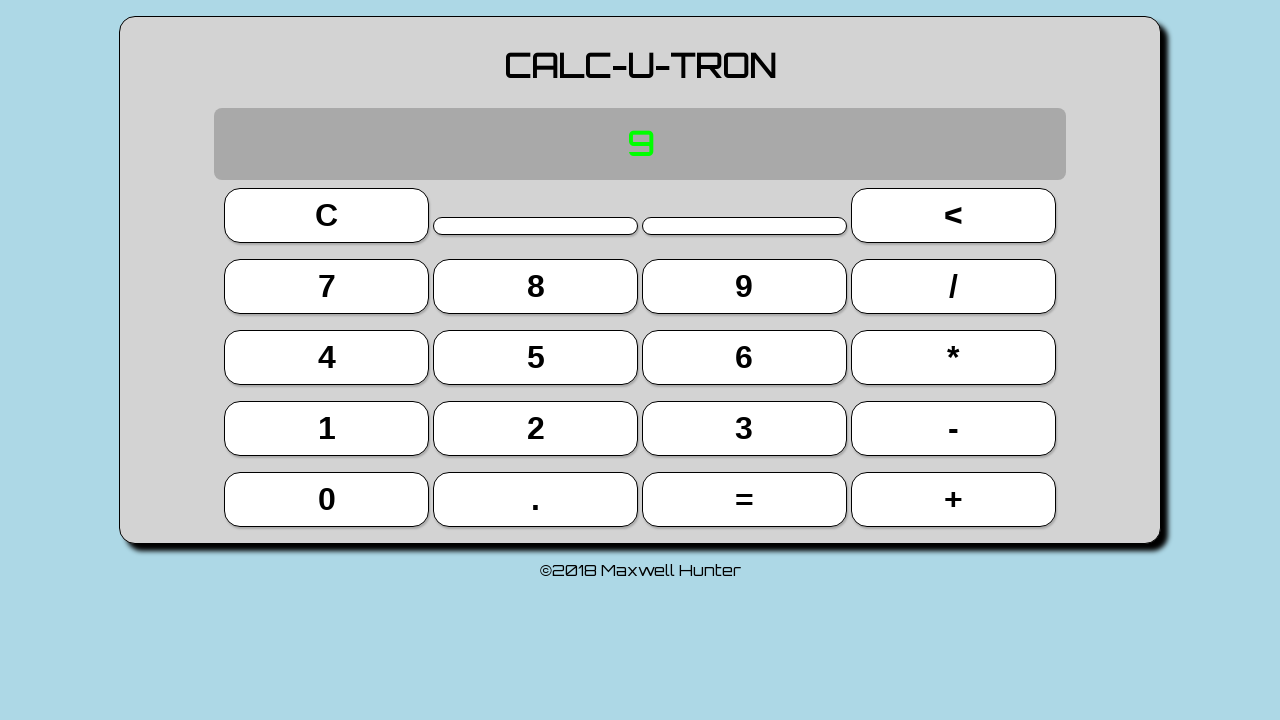